Tests data table sorting without attributes by clicking the dues column header twice and verifying values are sorted in descending order

Starting URL: http://the-internet.herokuapp.com/tables

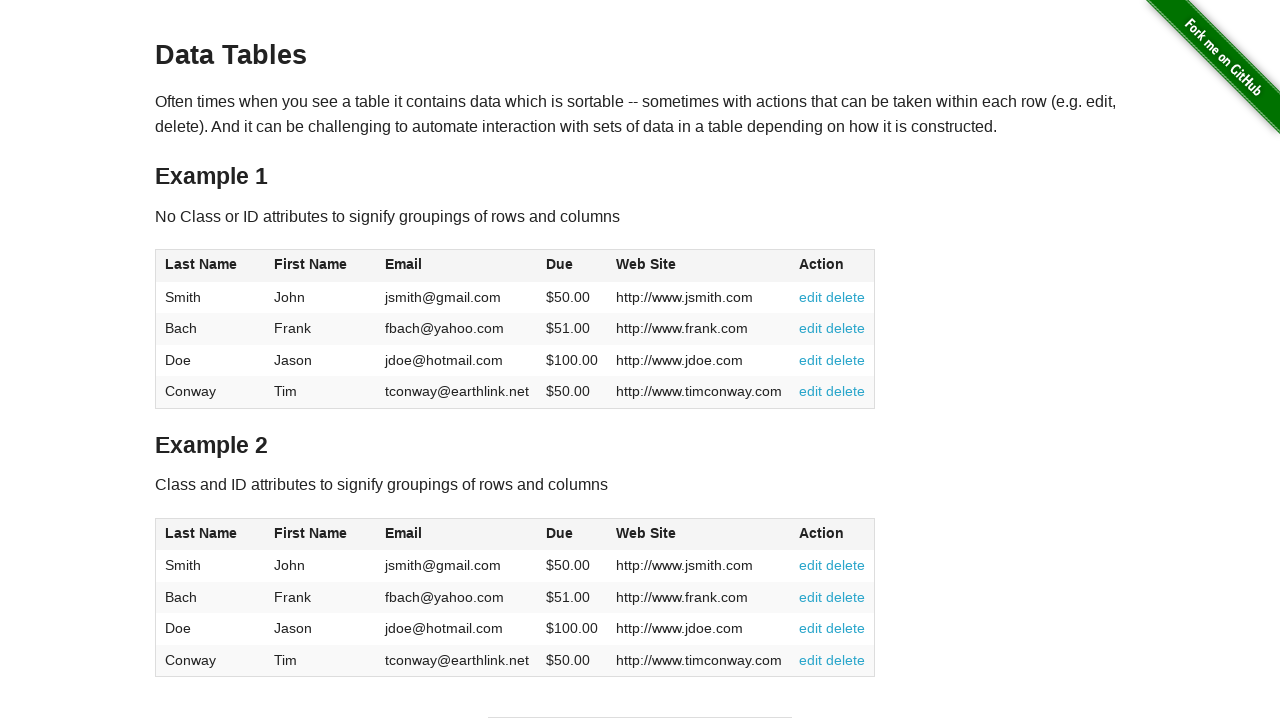

Clicked dues column header to sort ascending at (572, 266) on #table1 thead tr th:nth-of-type(4)
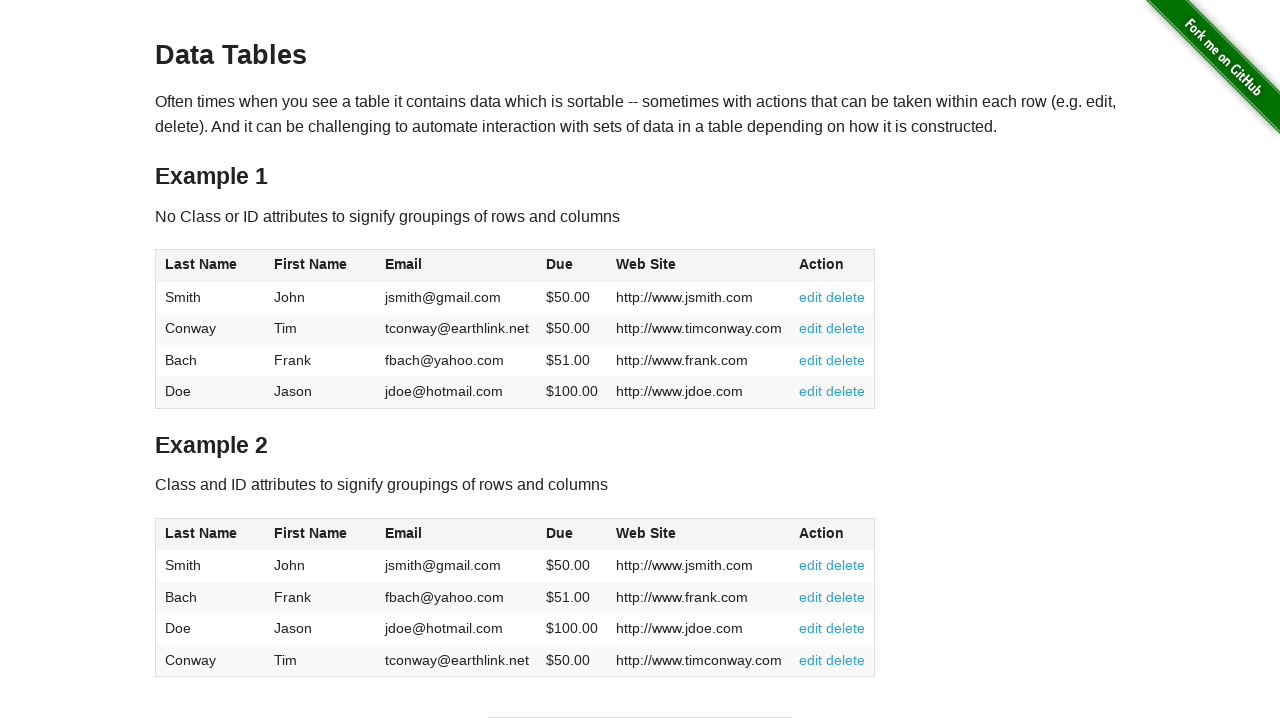

Clicked dues column header again to sort descending at (572, 266) on #table1 thead tr th:nth-of-type(4)
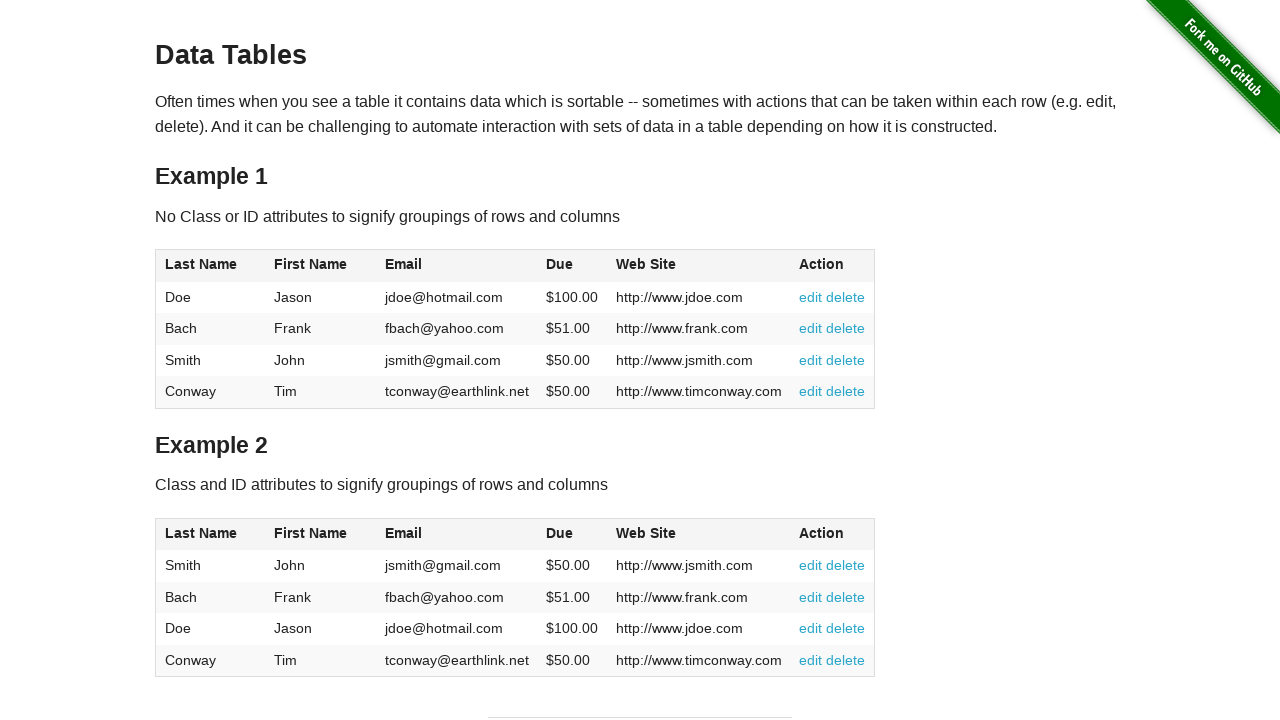

Table data loaded and verified in descending order
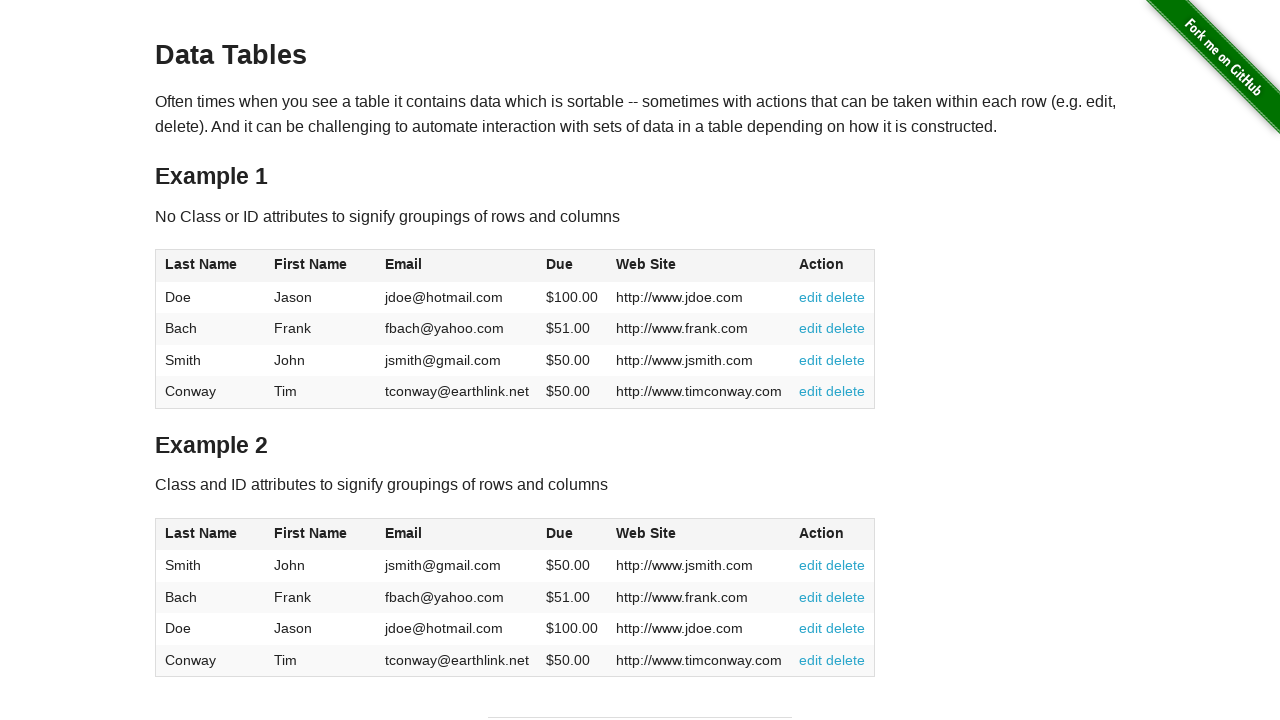

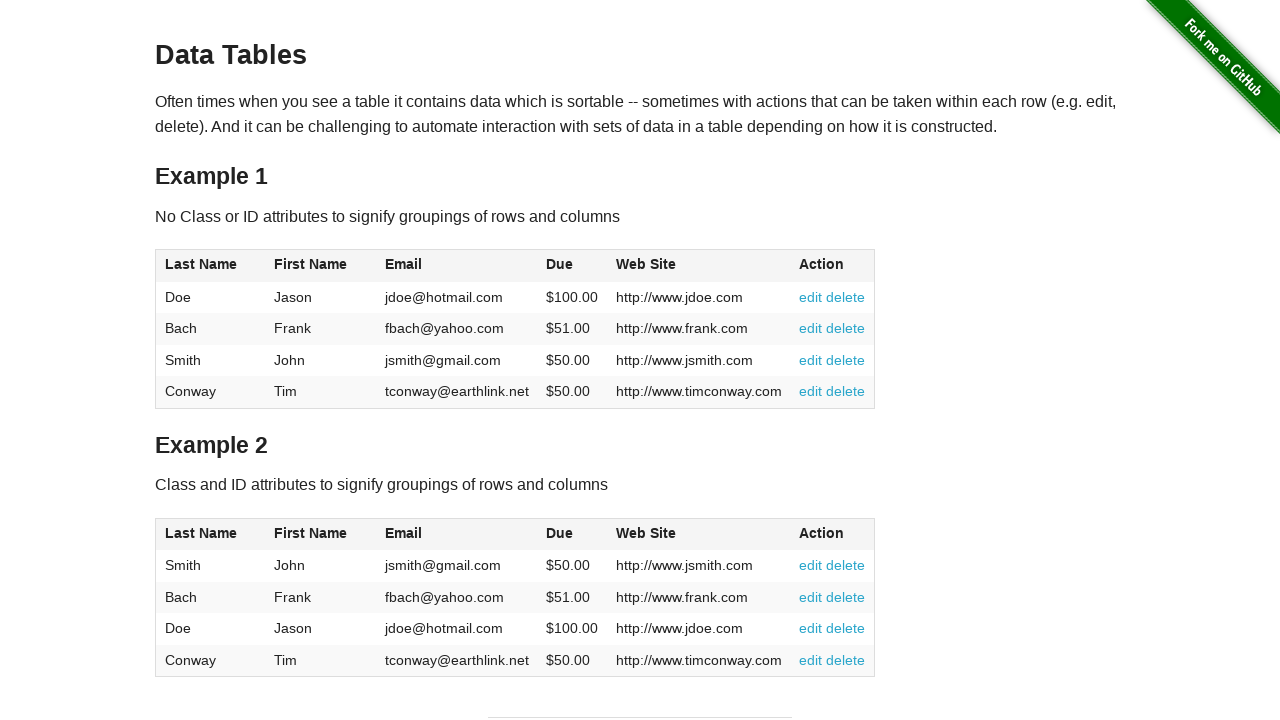